Tests explicit wait functionality on an e-commerce playground site by waiting for and interacting with elements on the page

Starting URL: https://ecommerce-playground.lambdatest.io/

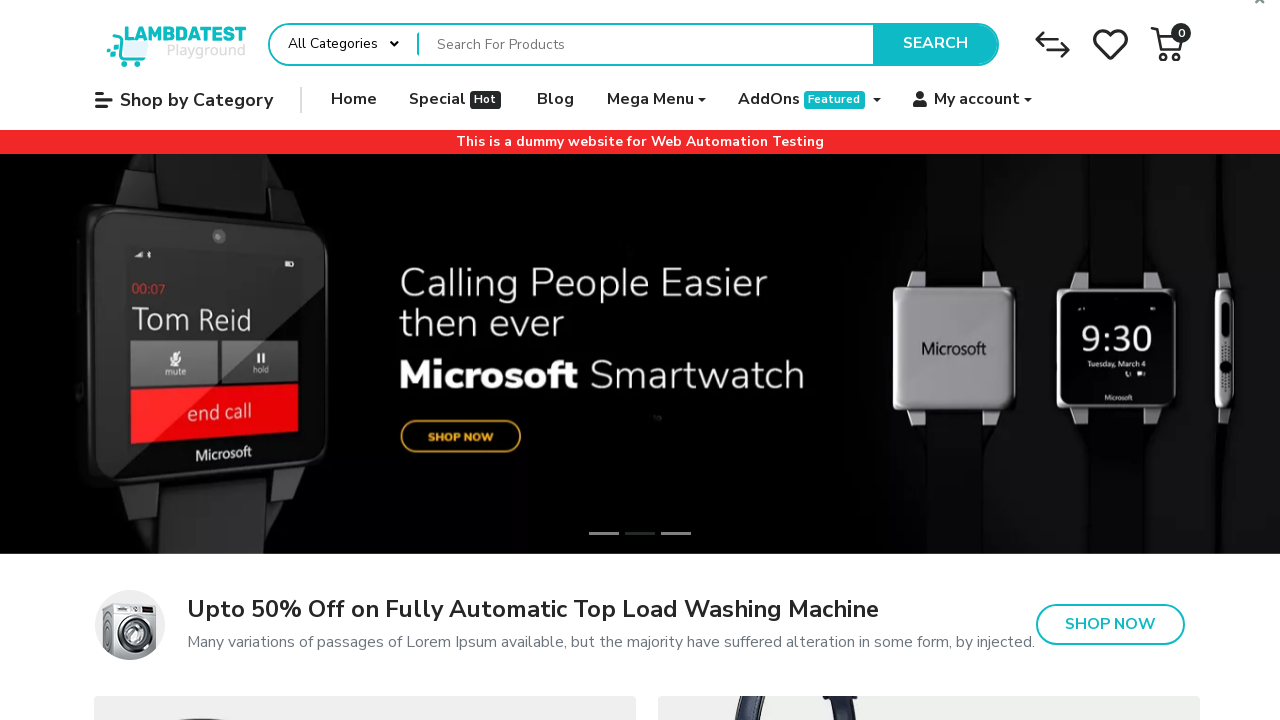

Waited for element with ID 'entry_217832' to appear
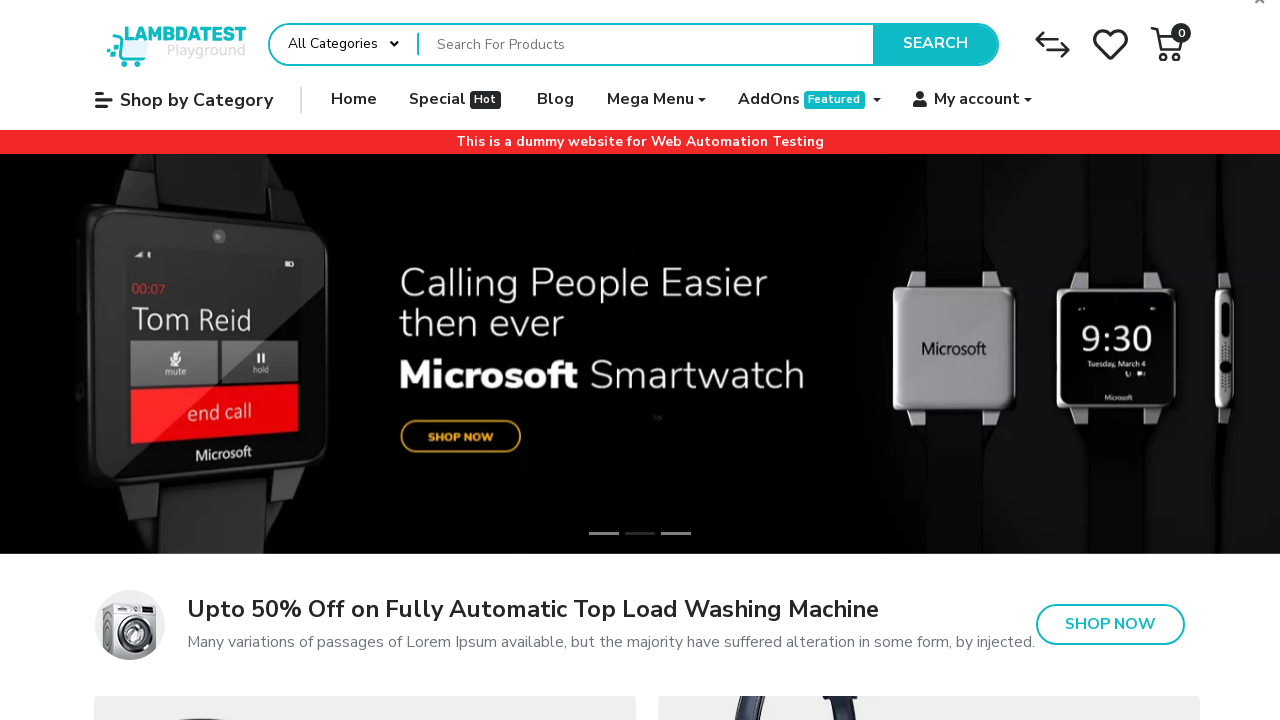

Clicked on element with ID 'entry_217832' at (198, 100) on #entry_217832
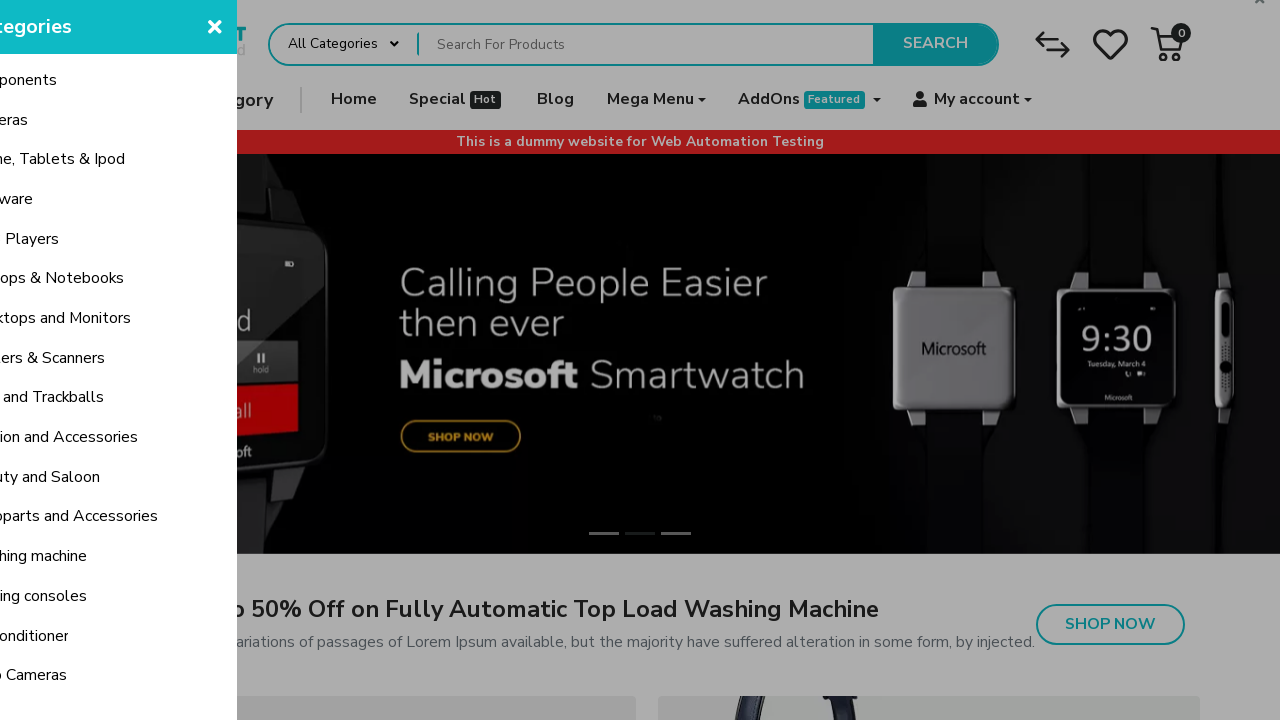

Waited for carousel element to become visible
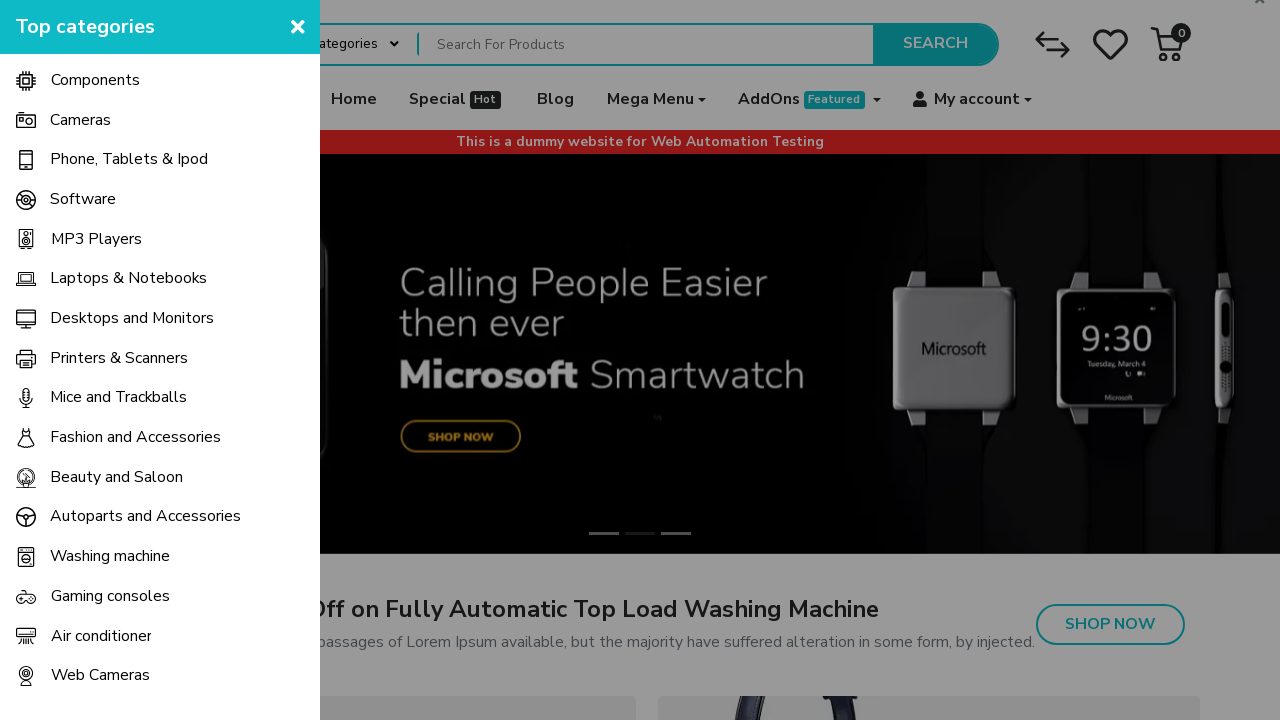

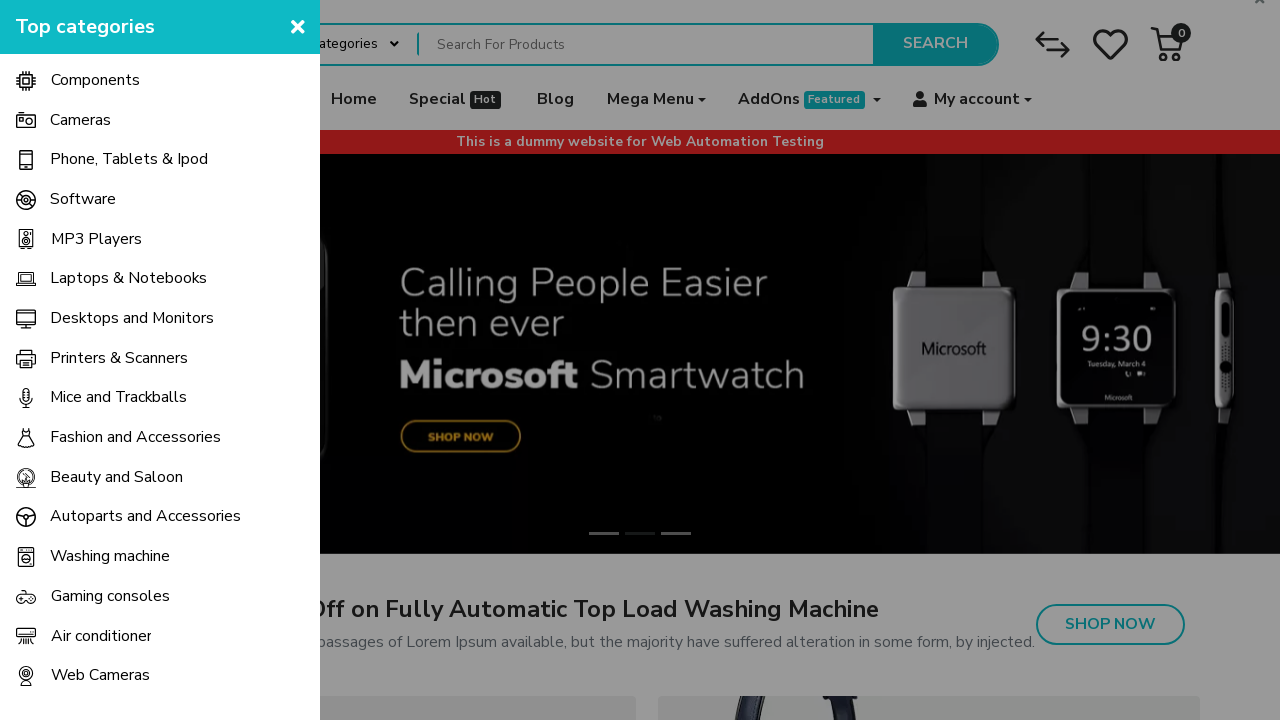